Tests JavaScript prompt functionality on W3Schools by switching to the result iframe and clicking the "Try it" button to trigger a prompt dialog

Starting URL: https://www.w3schools.com/js/tryit.asp?filename=tryjs_prompt

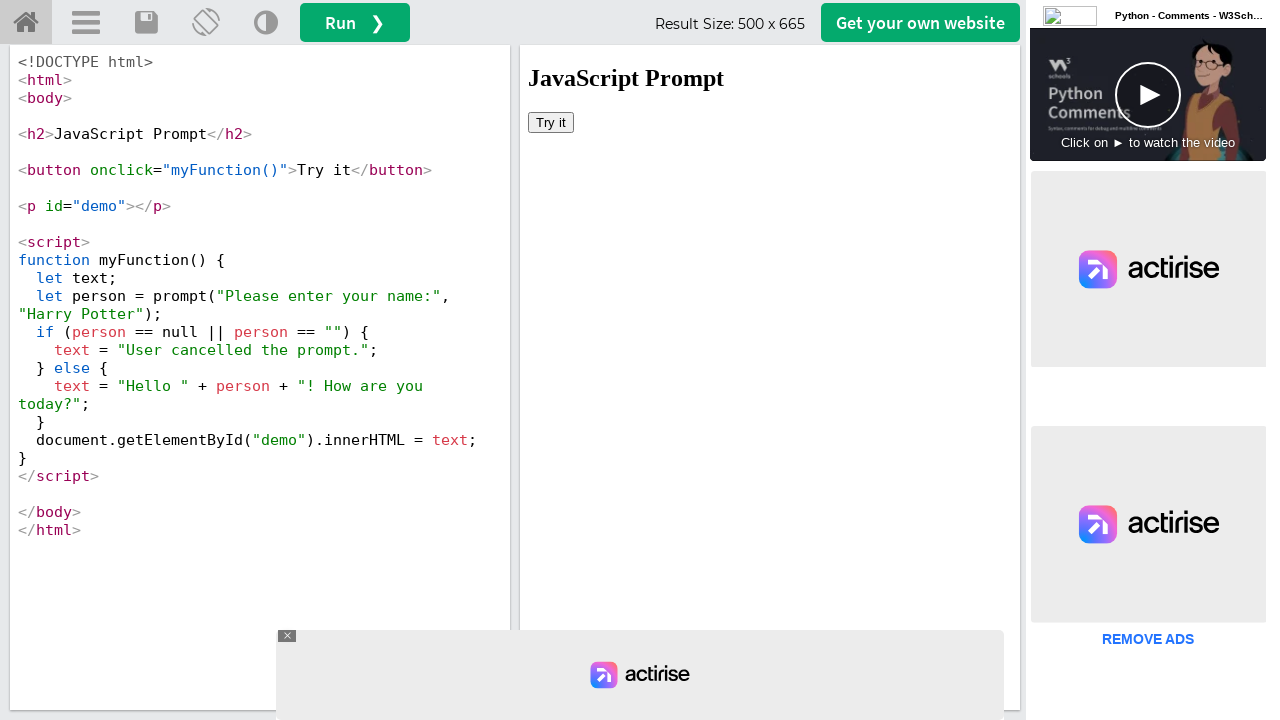

Located the result iframe (#iframeResult)
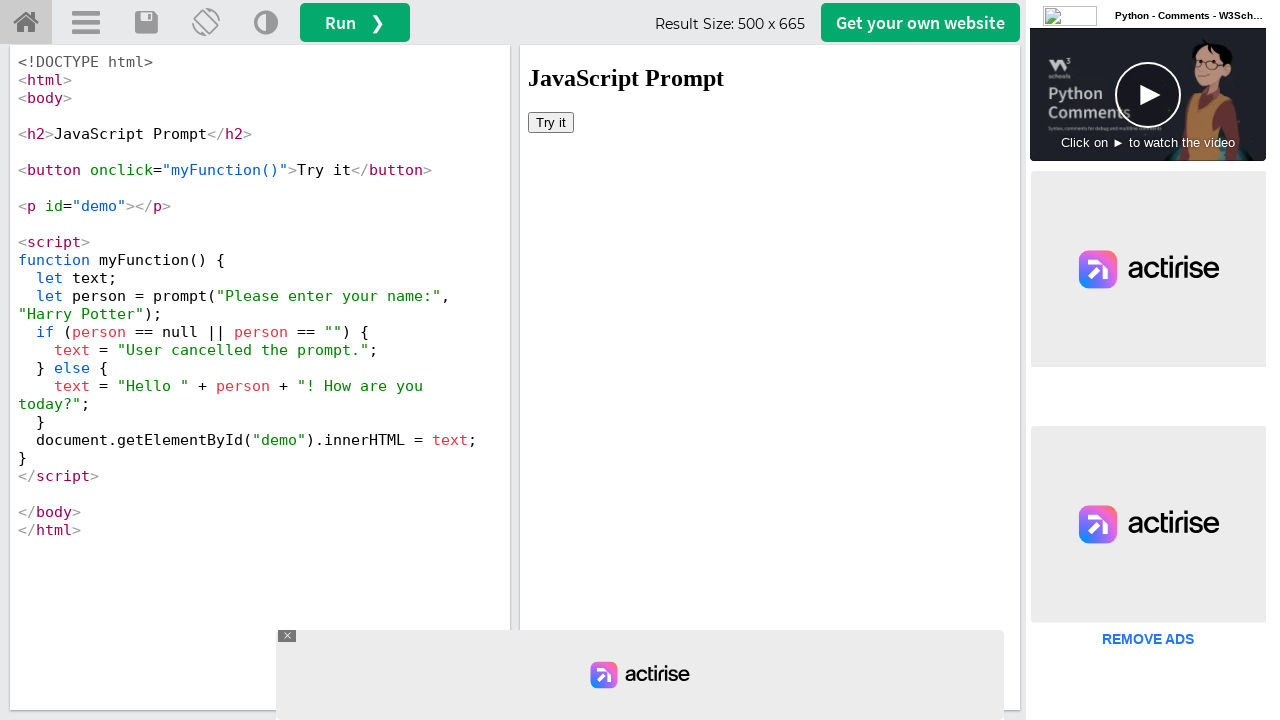

Clicked the 'Try it' button to trigger the prompt dialog at (551, 122) on #iframeResult >> internal:control=enter-frame >> xpath=//button[contains(text(),
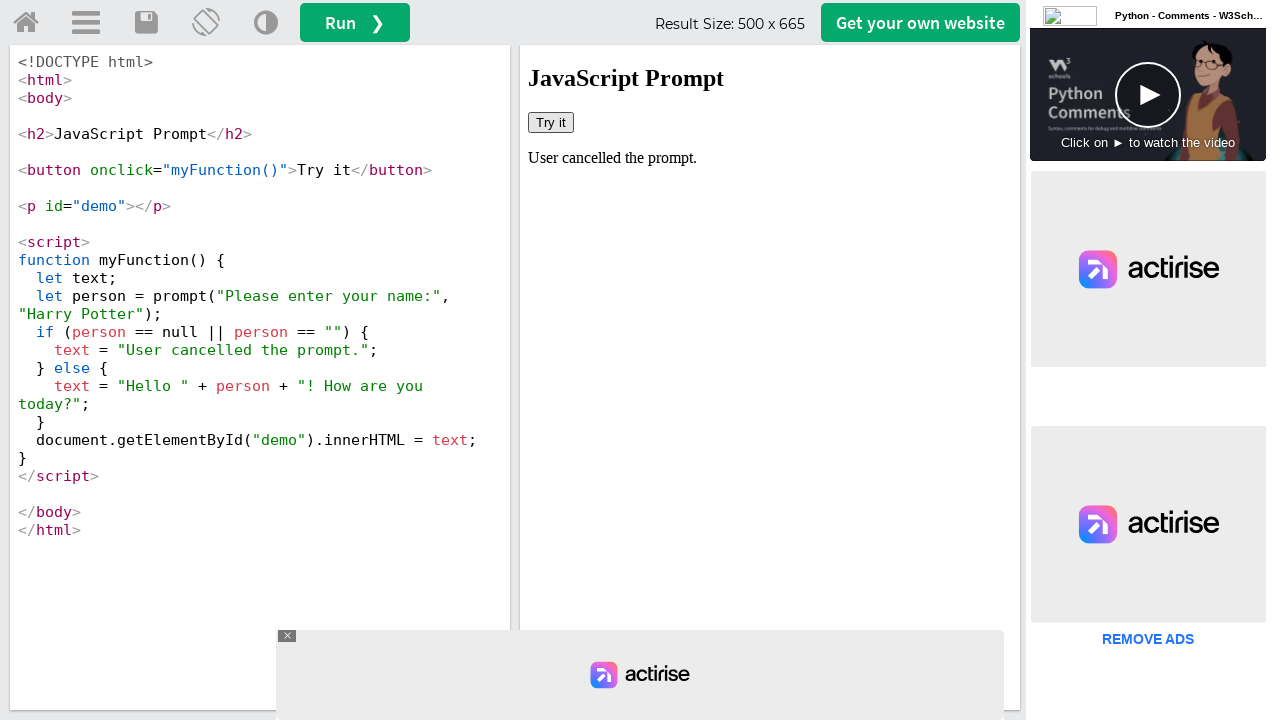

Set up dialog handler to accept prompt with 'Test input'
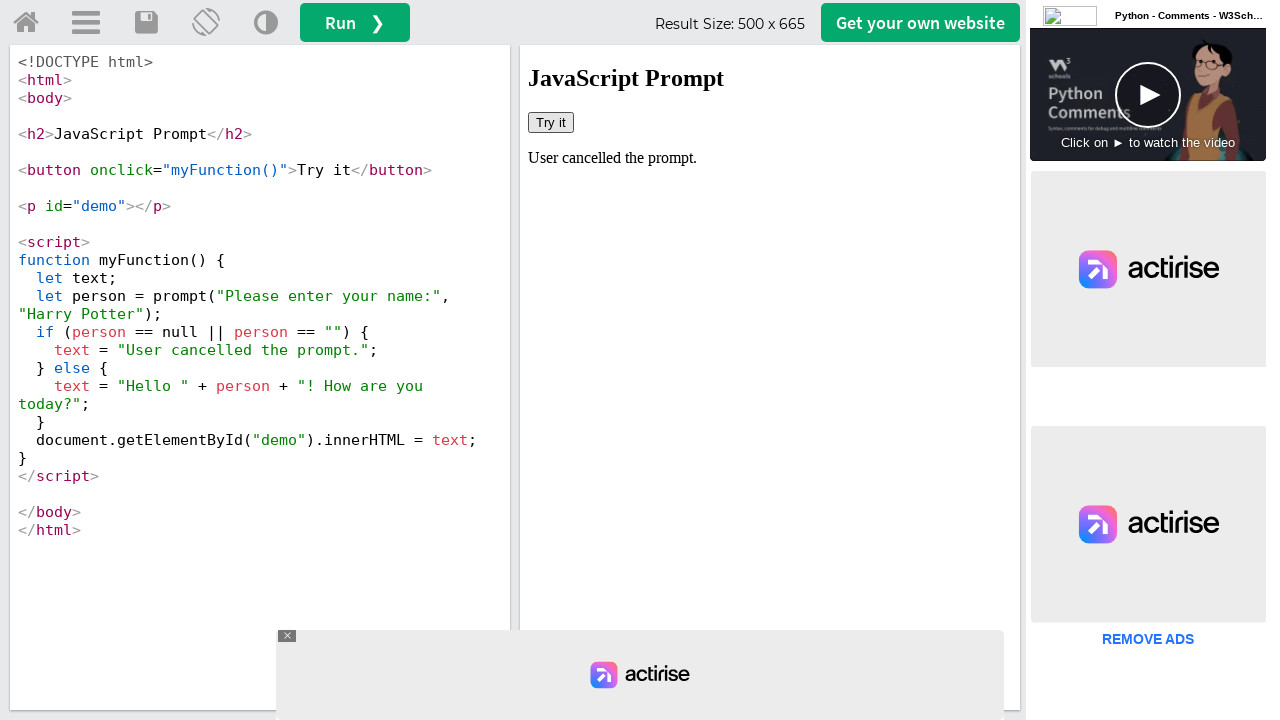

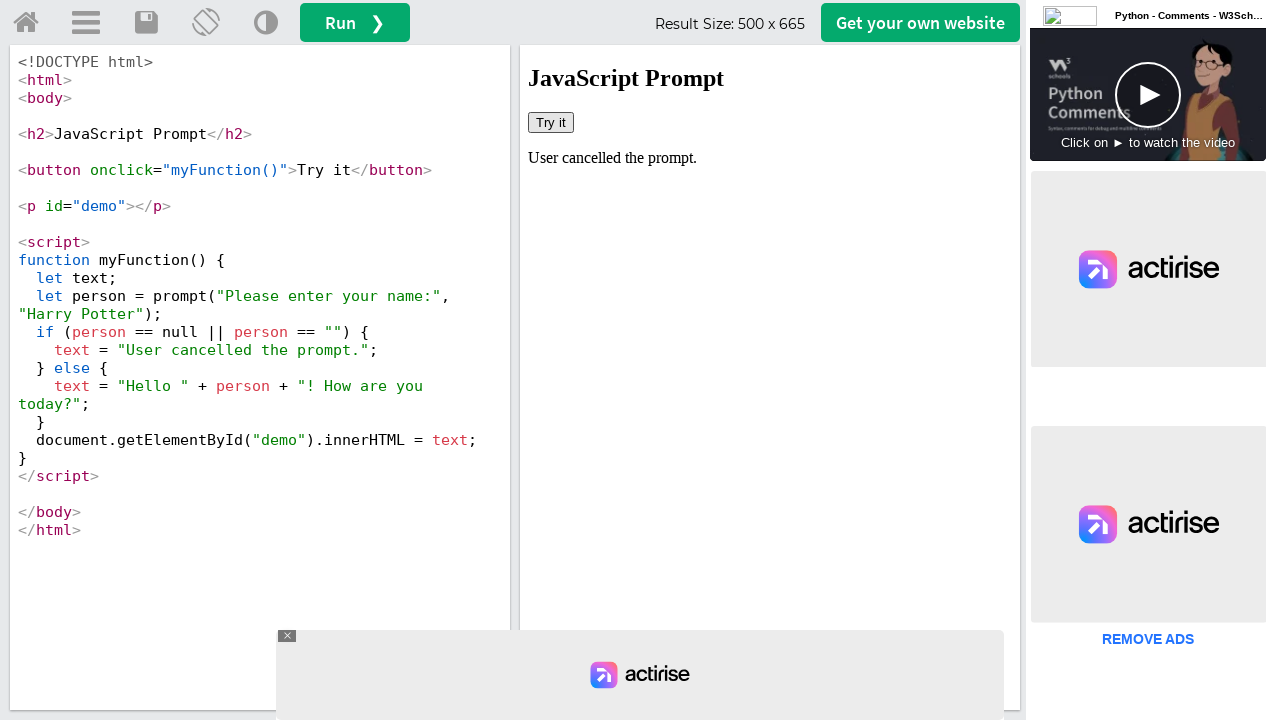